Tests W3Schools search functionality by searching for a term in the global search box and clicking on the first search result

Starting URL: https://www.w3schools.com/

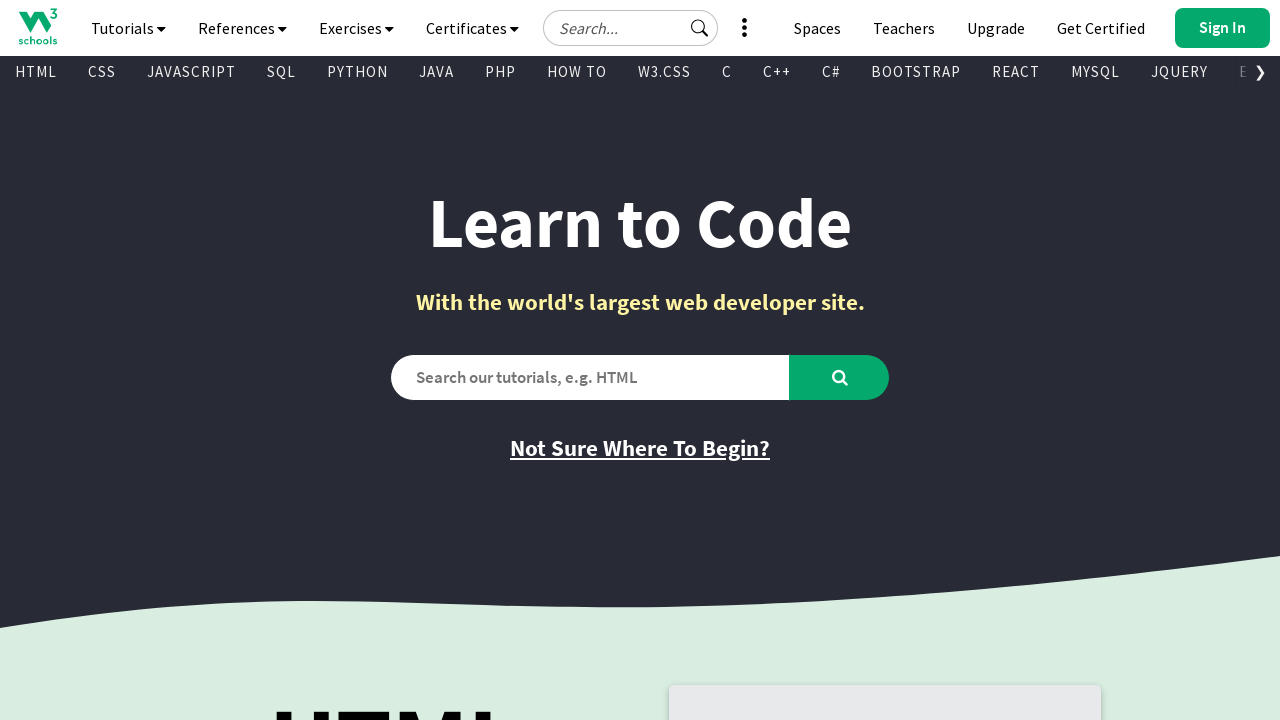

Waited for search box to become visible
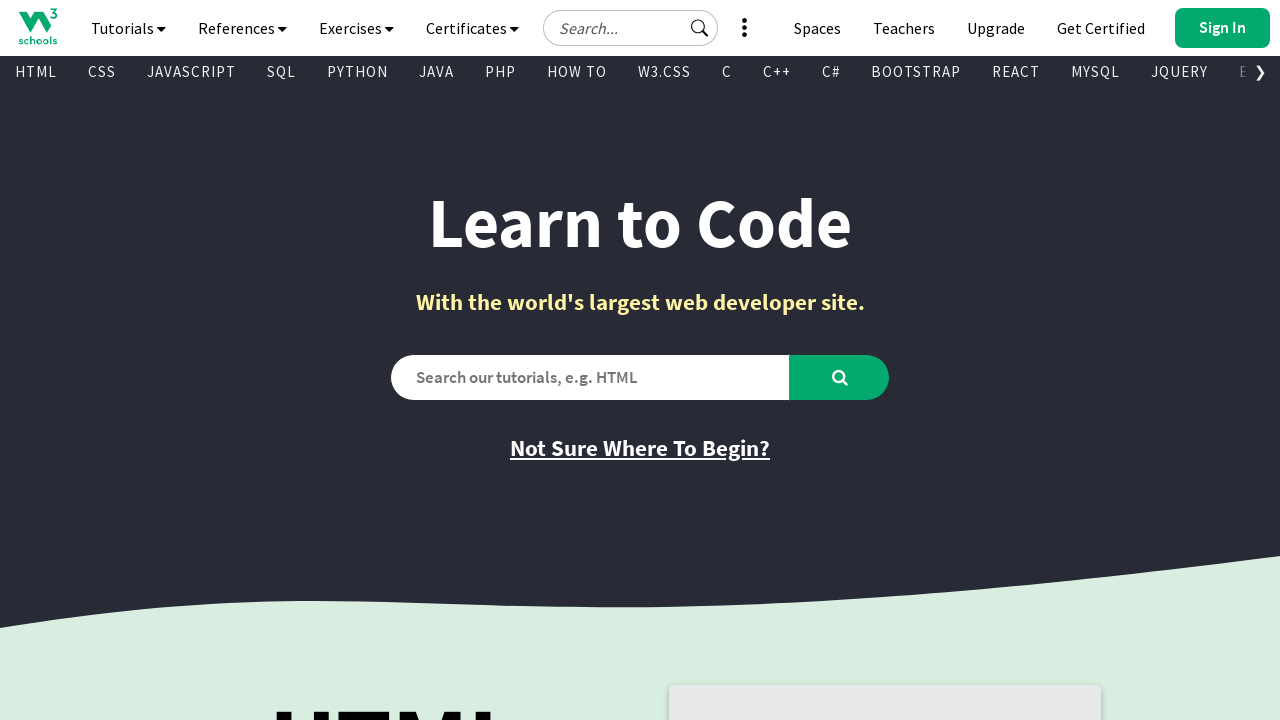

Filled search box with 'Python tutorial'
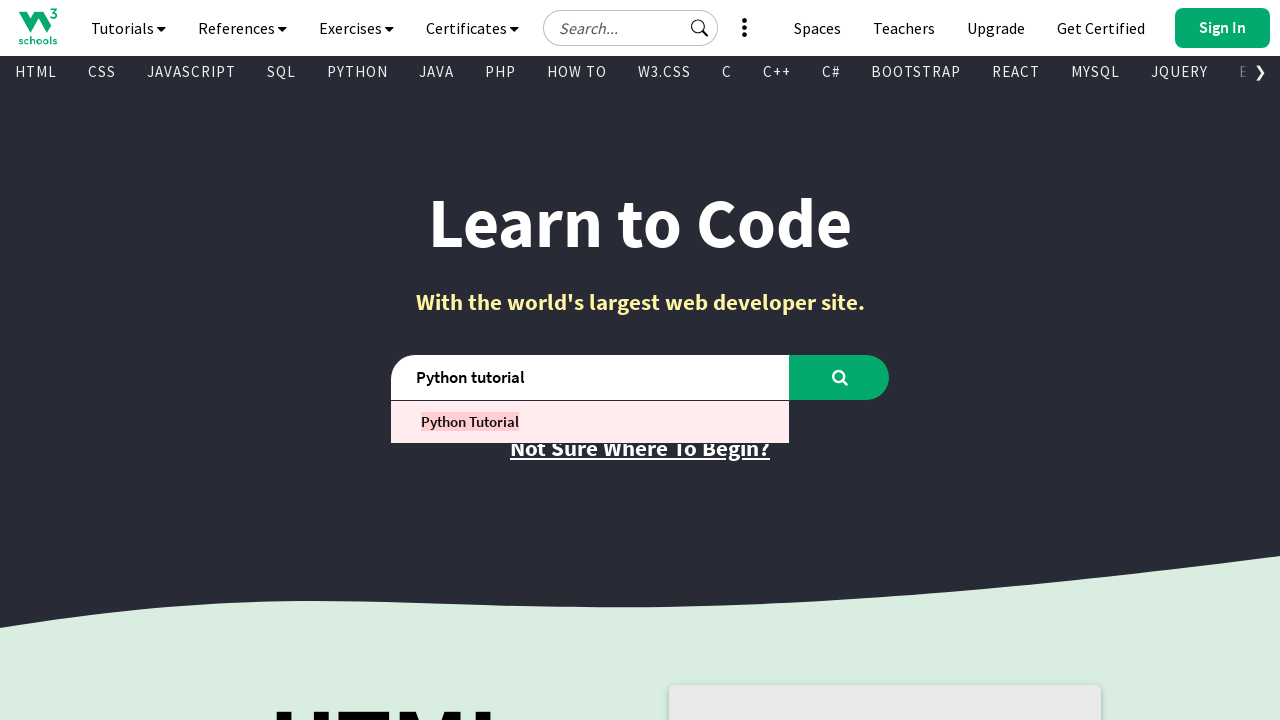

Hovered over search box to trigger dropdown
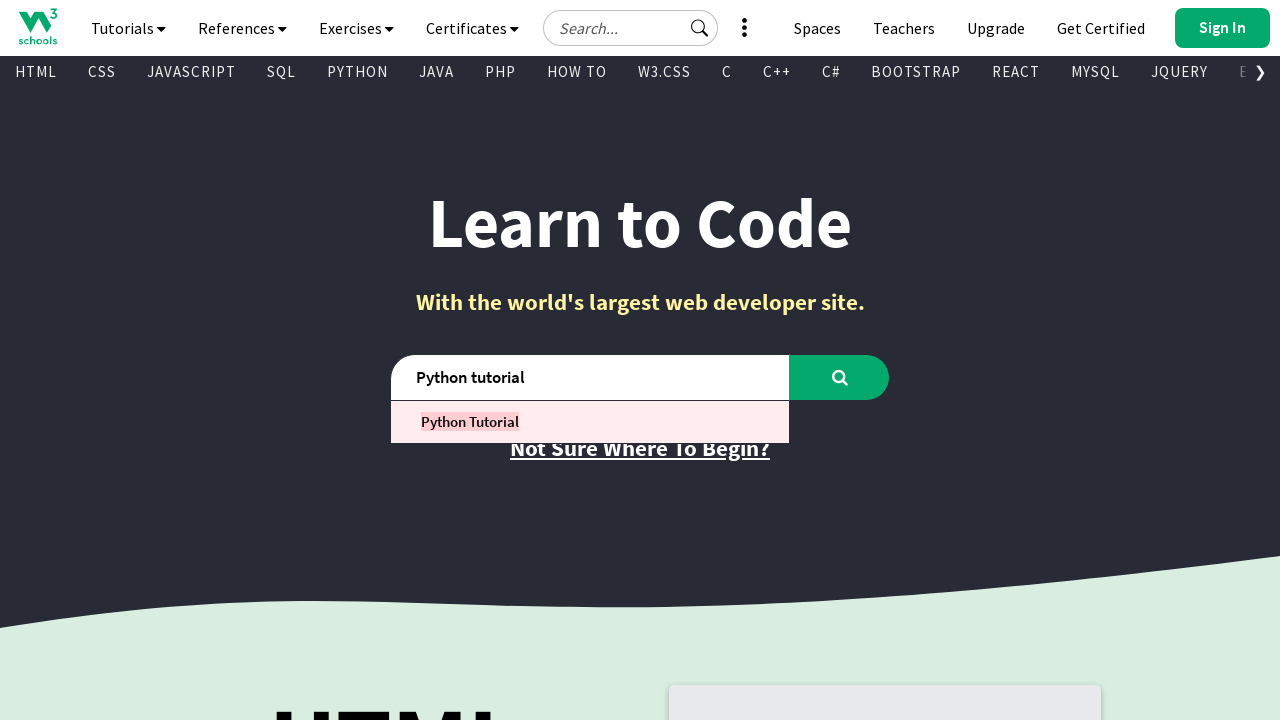

Waited for first search result to become visible
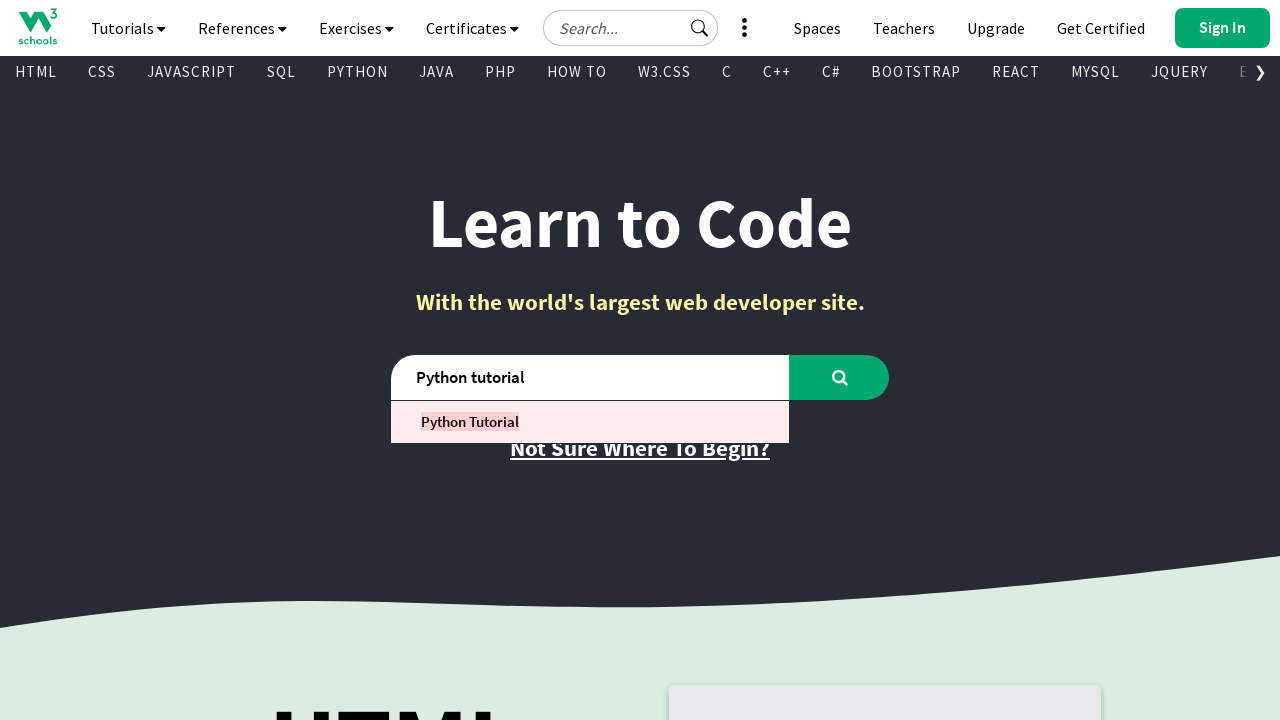

Clicked on first search result
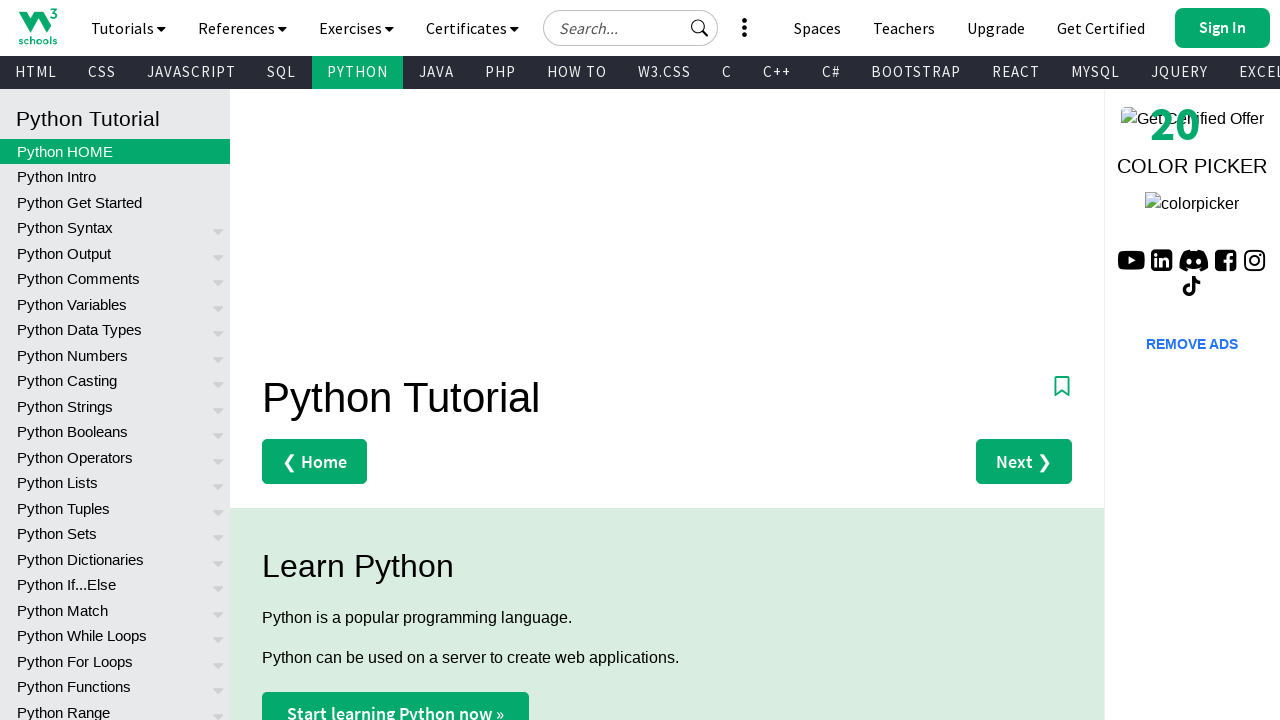

Waited for page navigation to complete
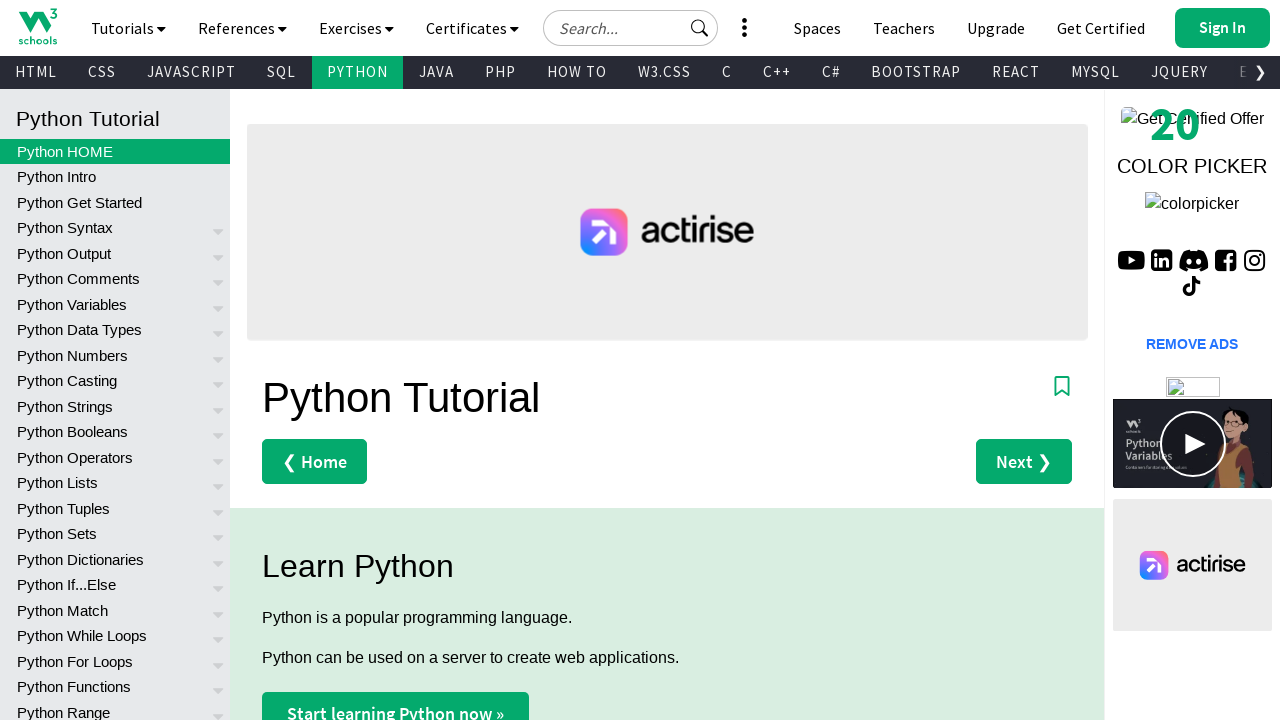

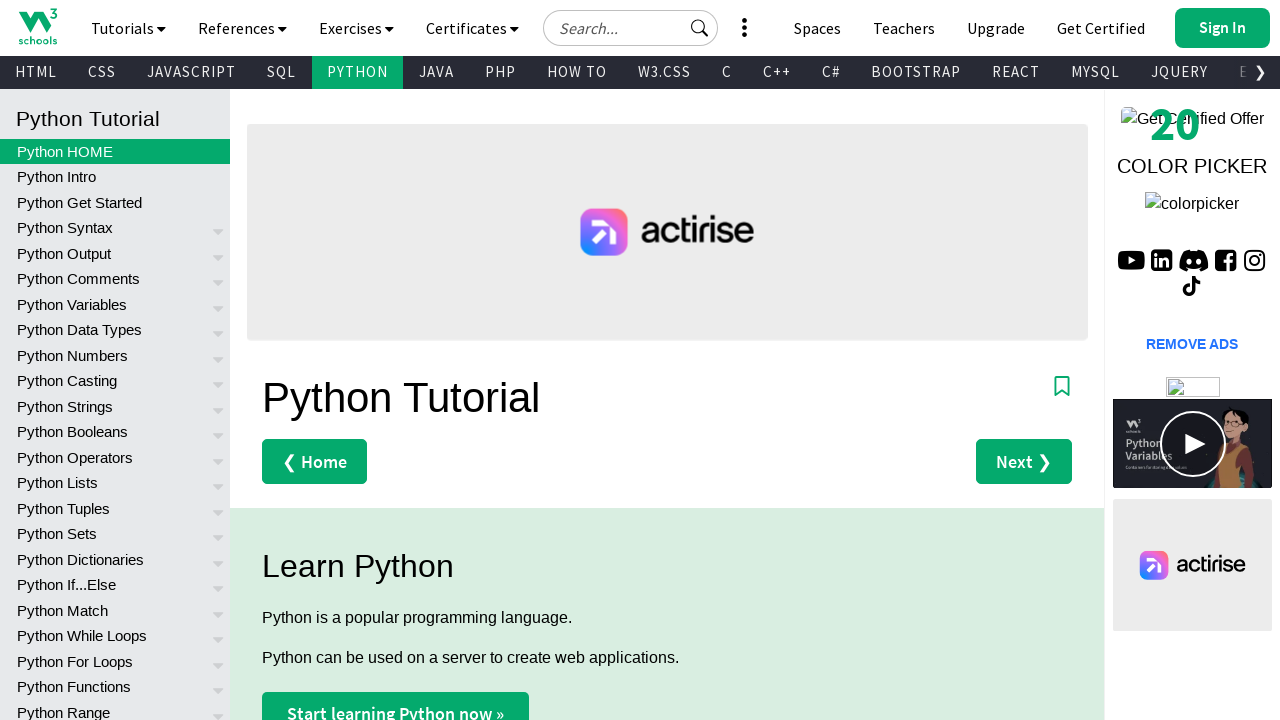